Tests clicking the "show" link and verifies navigation to the "Show" page

Starting URL: https://news.ycombinator.com

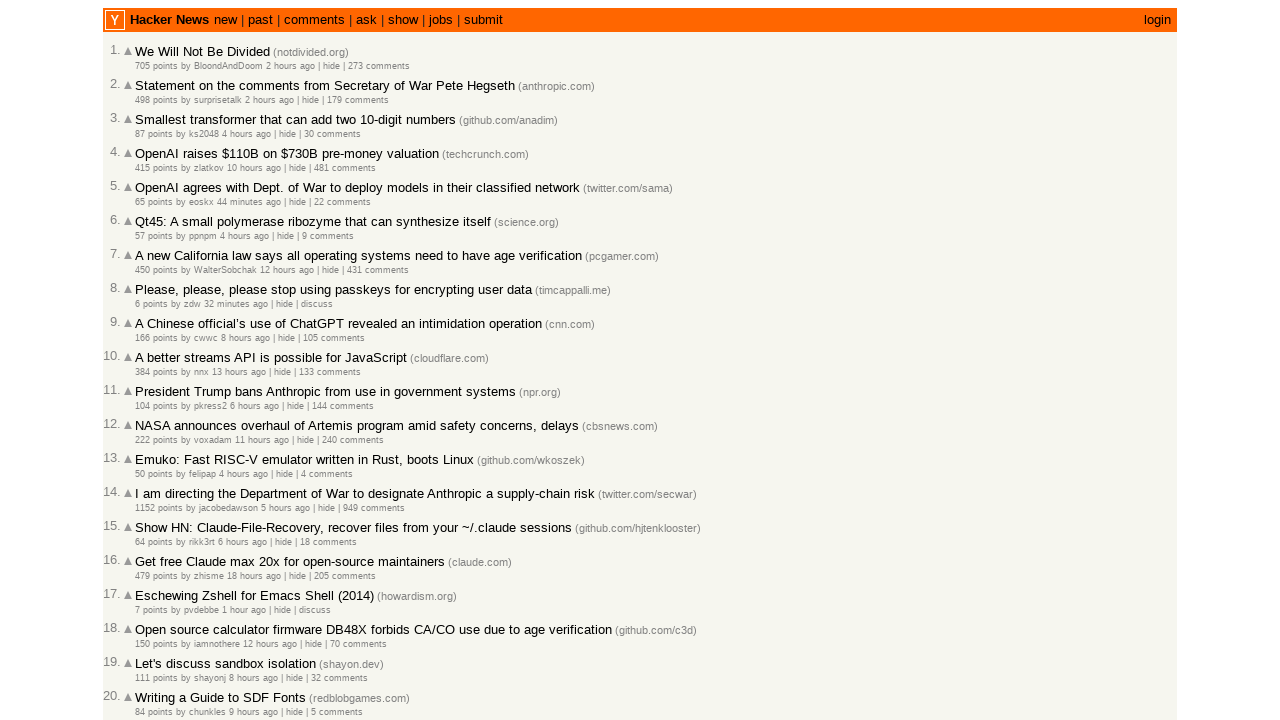

Clicked the 'show' link at (403, 20) on a:has-text('show')
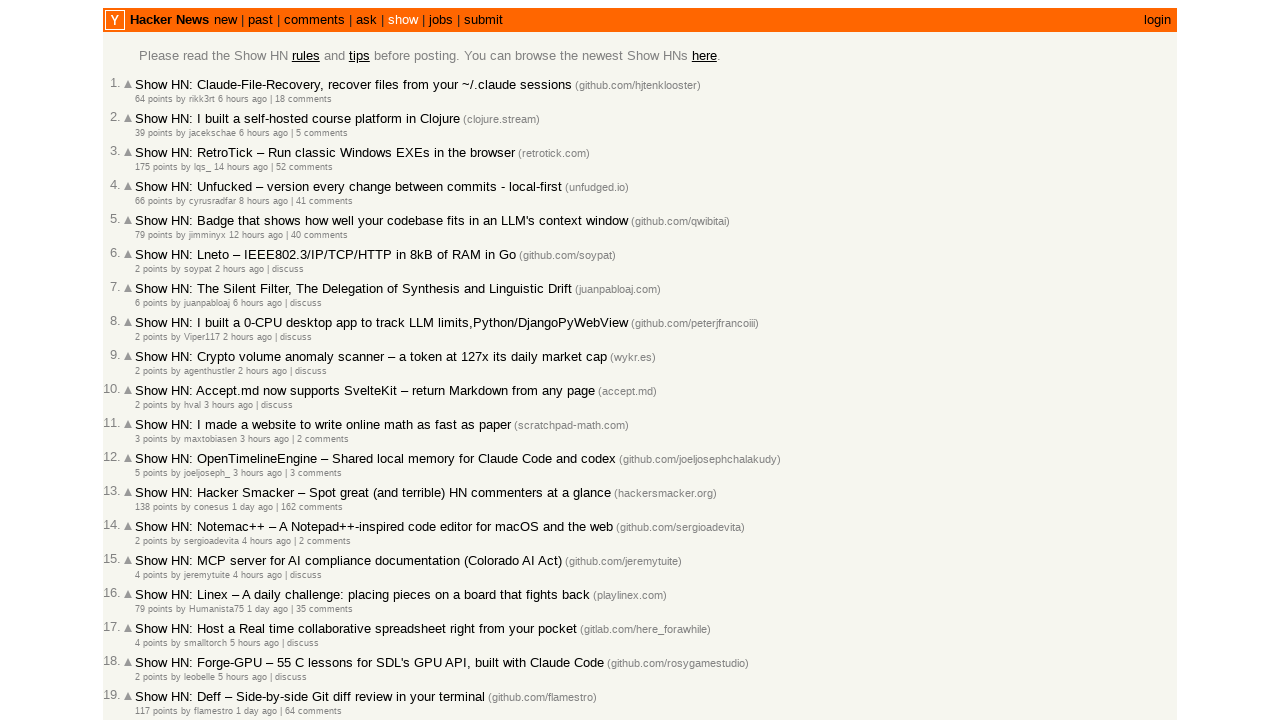

Waited for page to load (domcontentloaded)
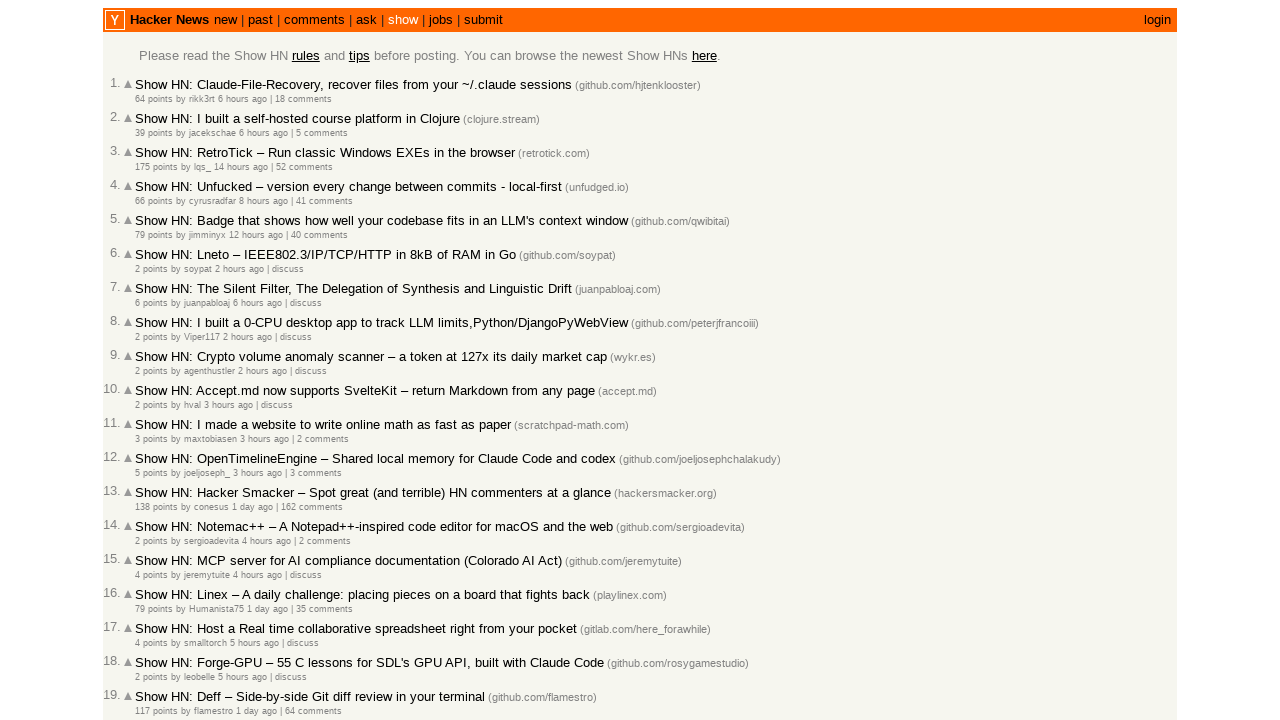

Verified page title contains 'Show'
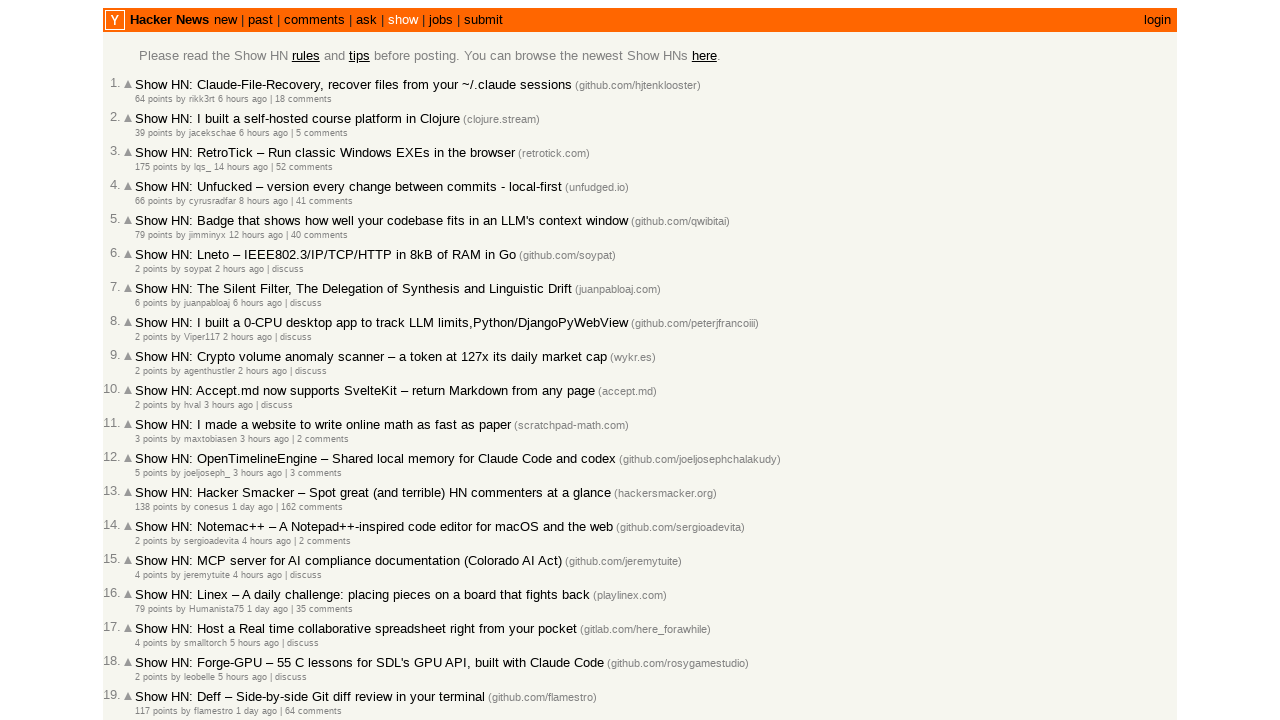

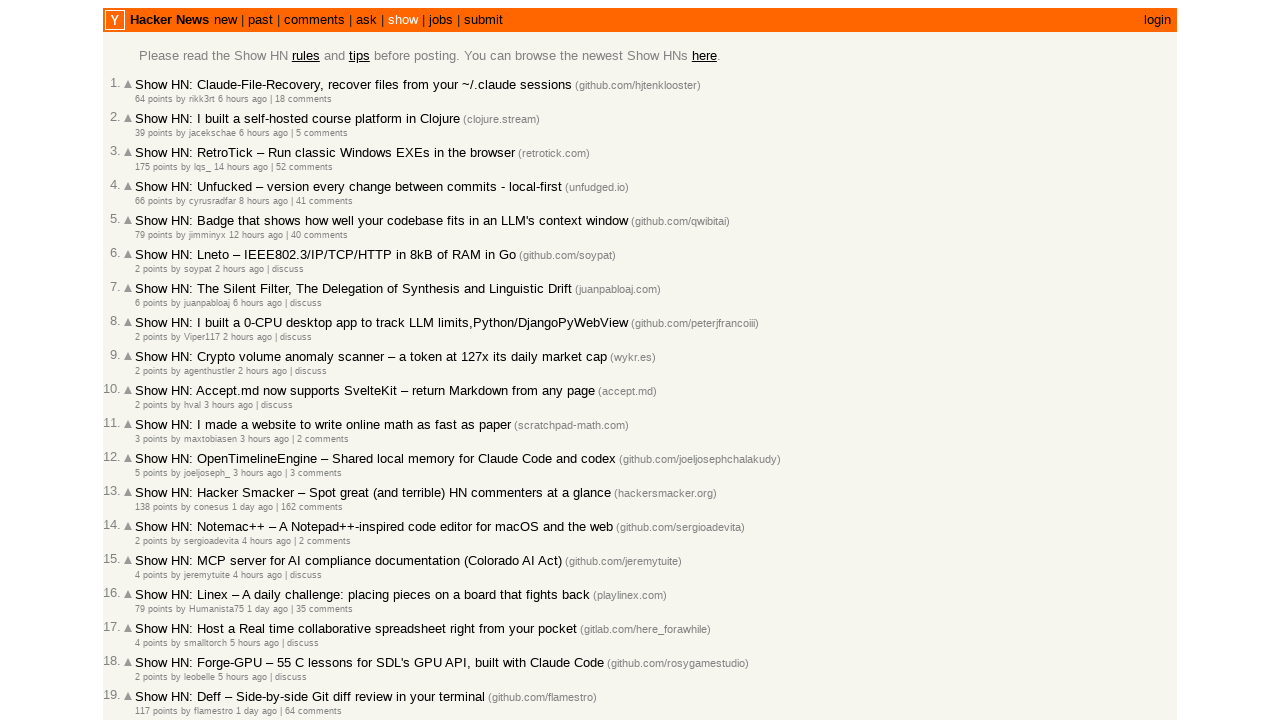